Tests form interaction by selecting an option from a year dropdown (the third select element on the page) using index-based selection

Starting URL: https://kodilla.com/pl/test/form

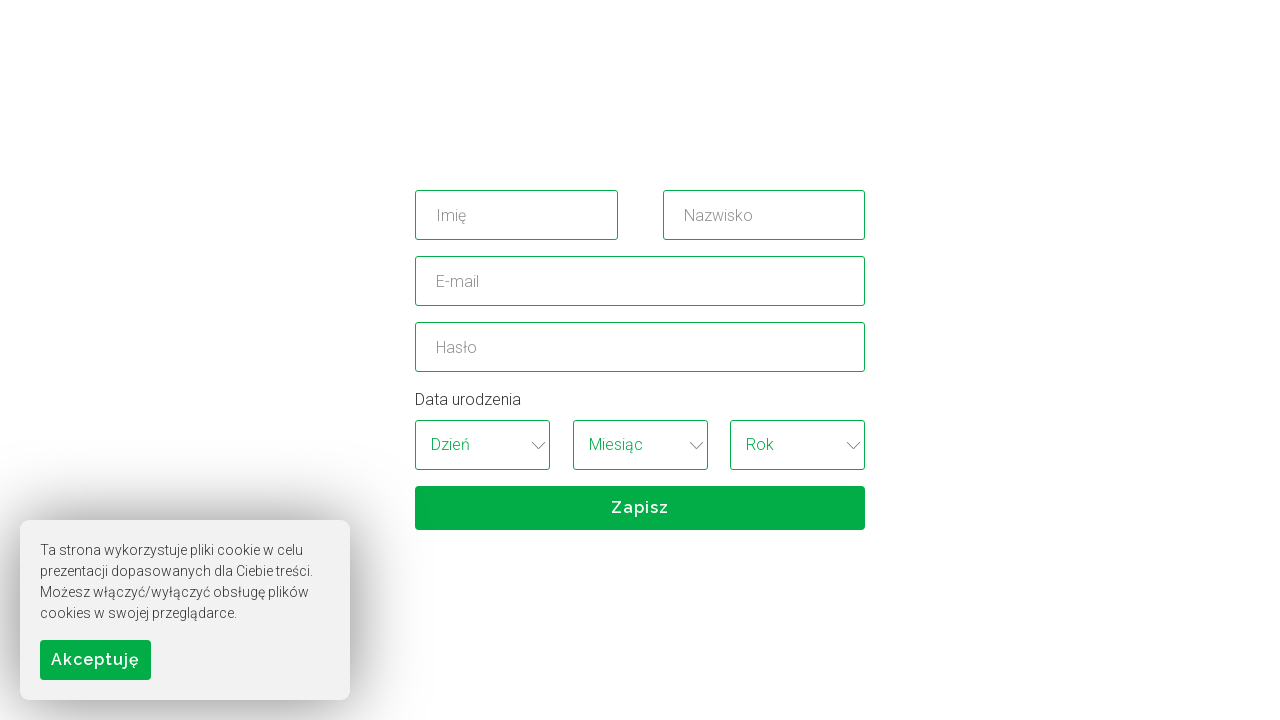

Navigated to form testing page
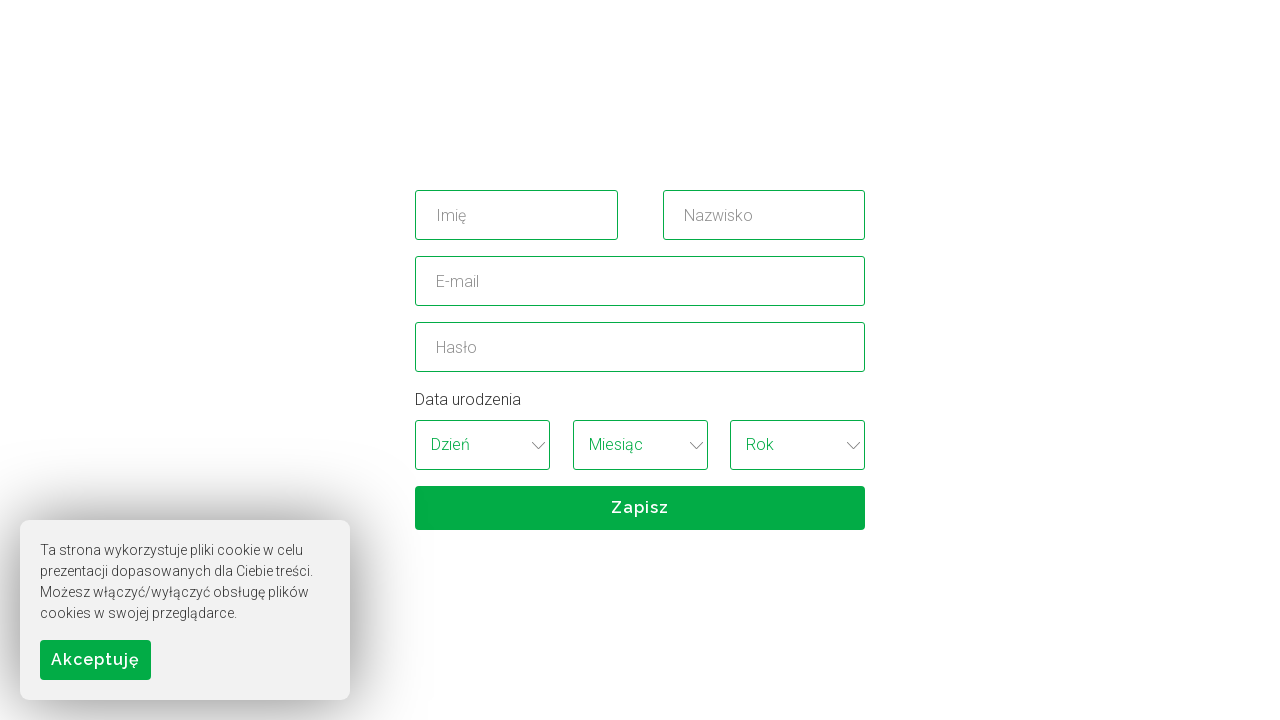

Located the third select element (year dropdown)
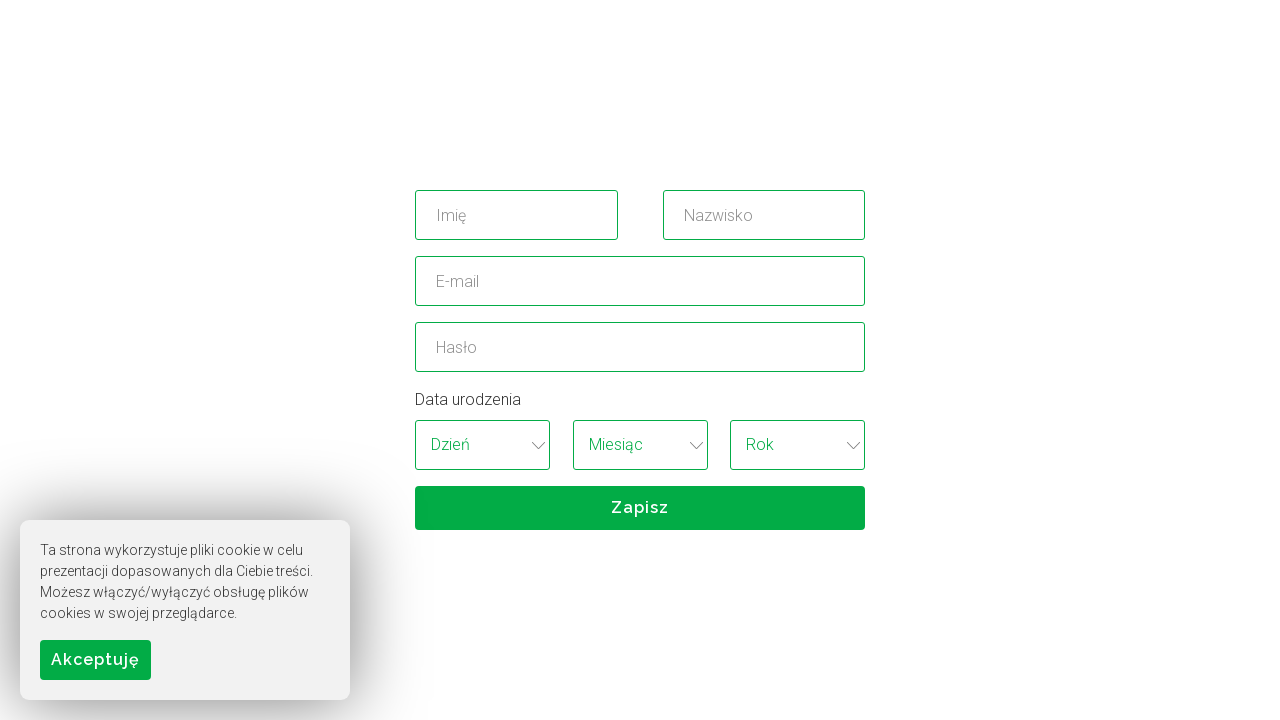

Selected the 6th option (index 5) from year dropdown on select >> nth=2
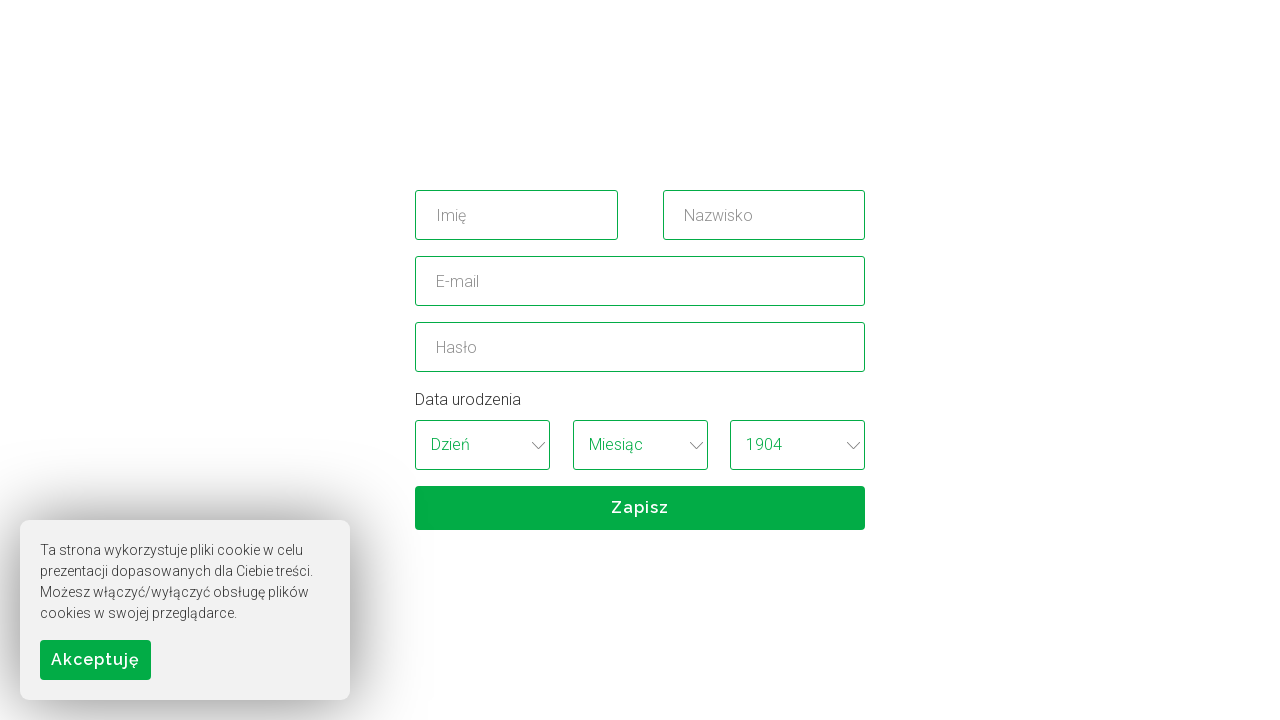

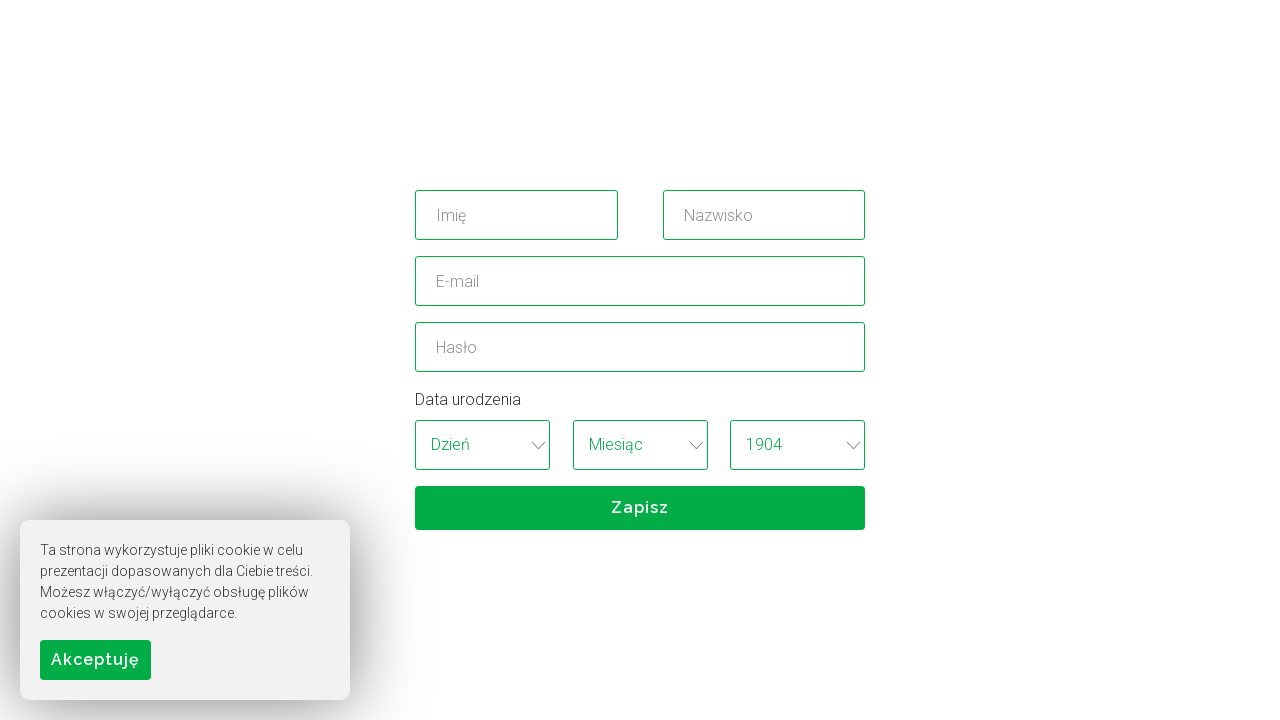